Tests radio button interactions by checking if elements are displayed and clicking the impressive radio button

Starting URL: https://demoqa.com/radio-button

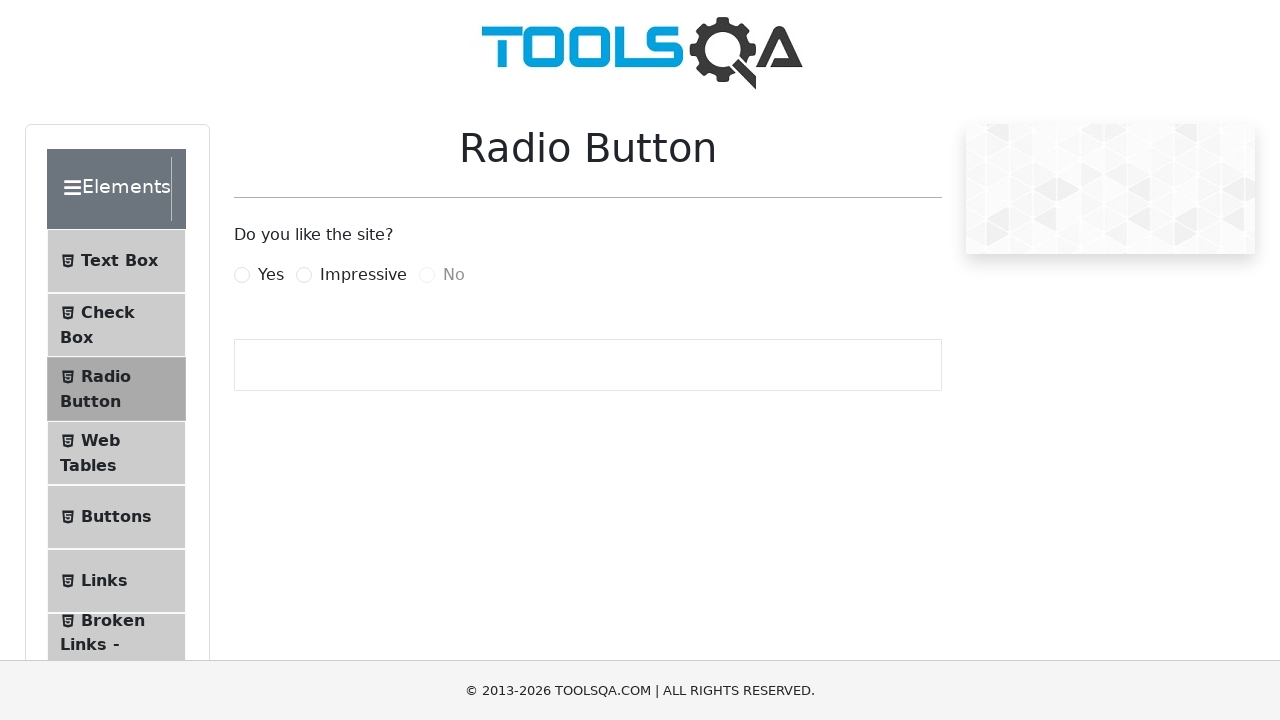

Located 'Yes' radio button element
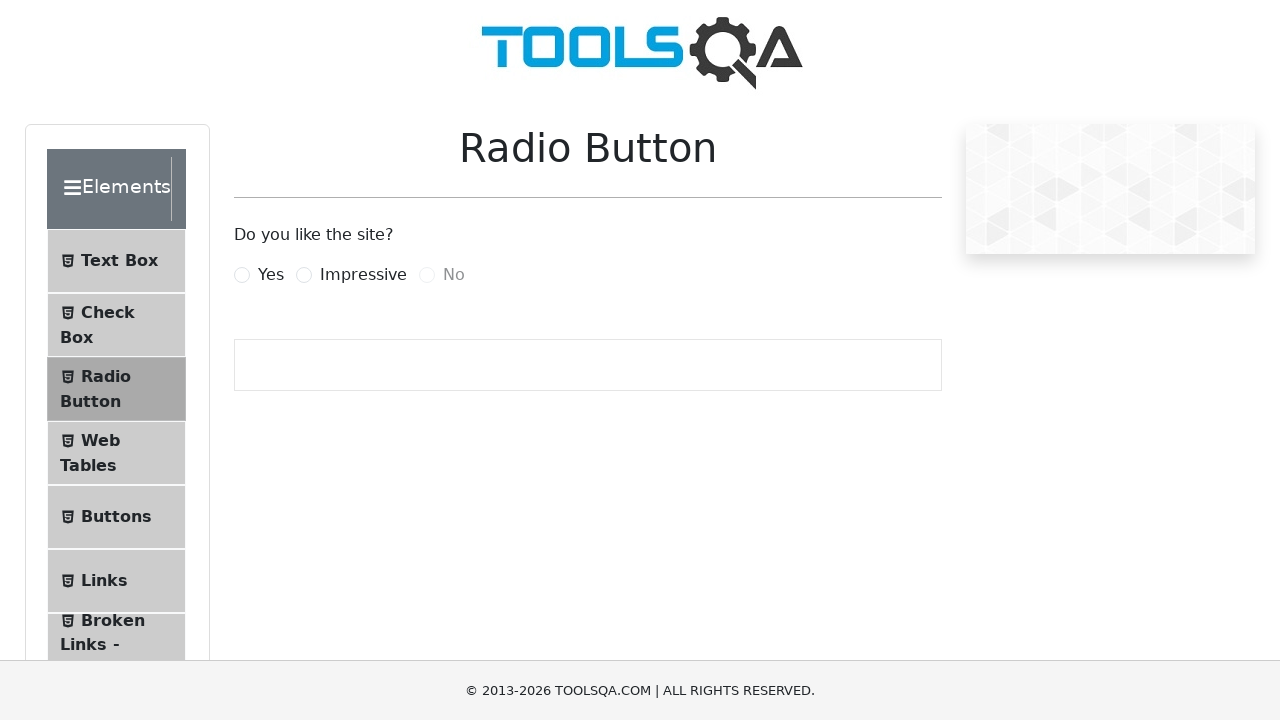

Located 'Impressive' radio button element
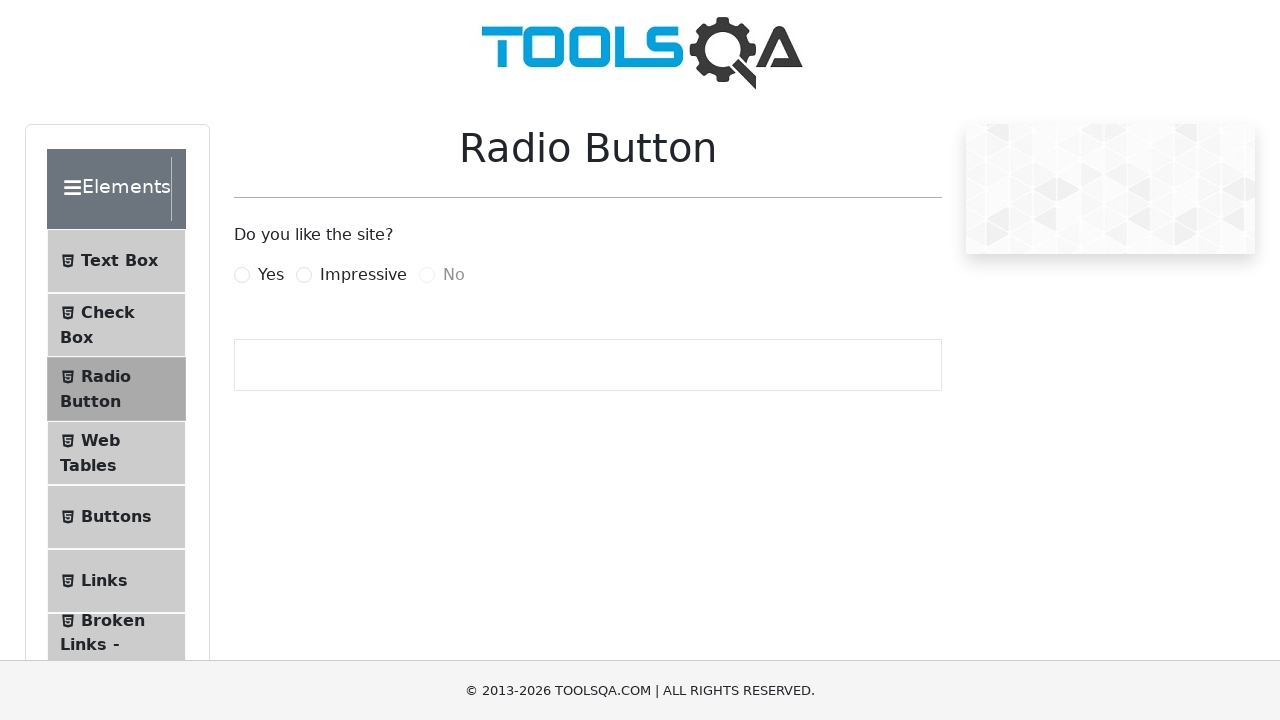

Located 'No' radio button element
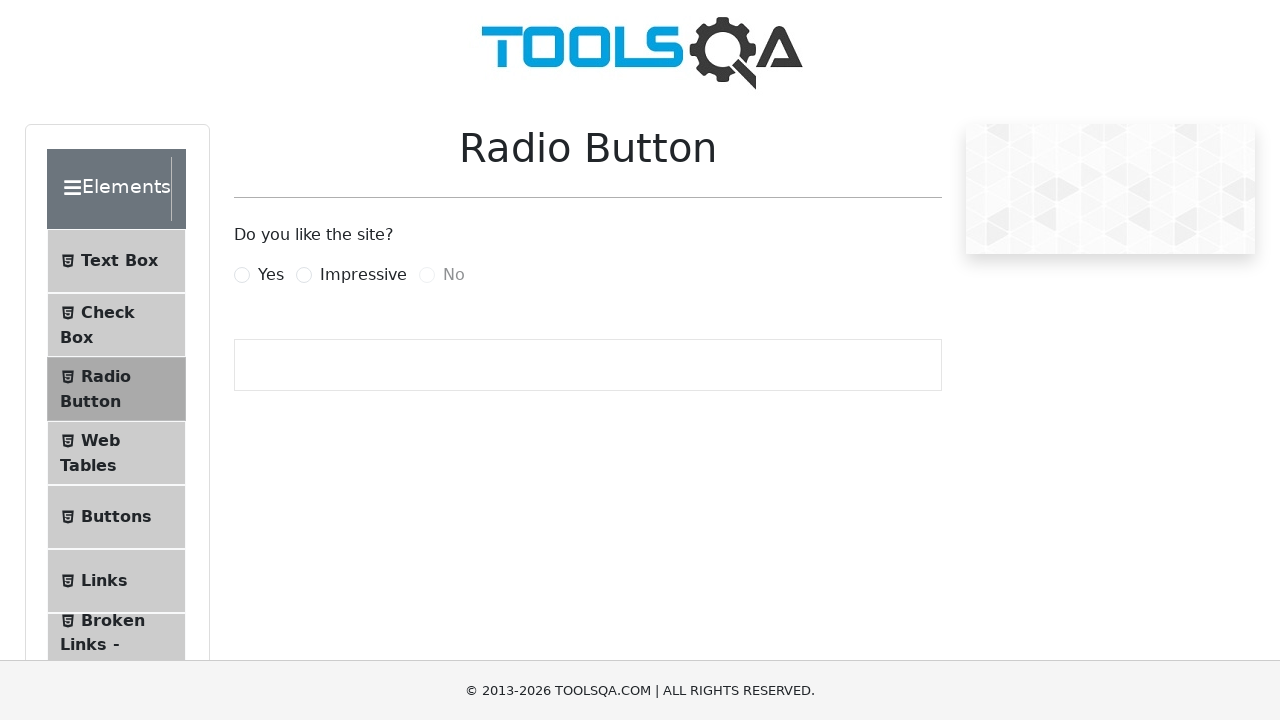

Verified that 'No' radio button is displayed
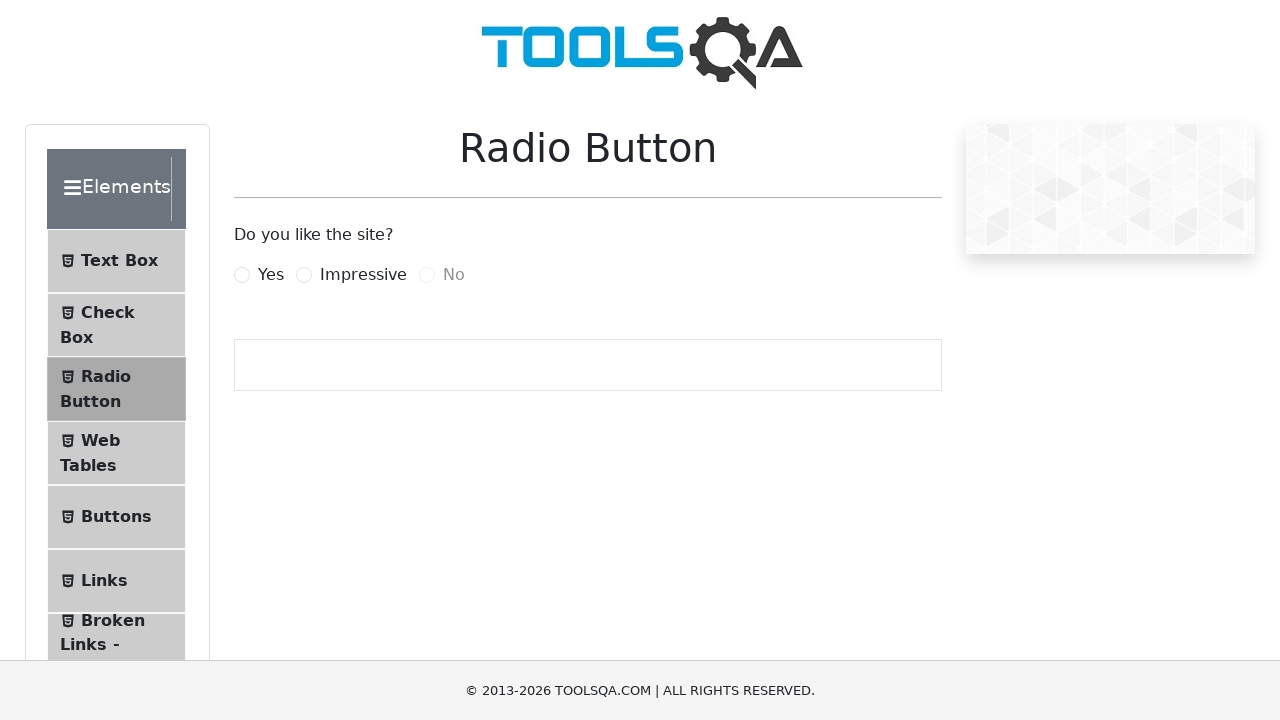

Clicked 'Impressive' radio button at (304, 275) on #impressiveRadio
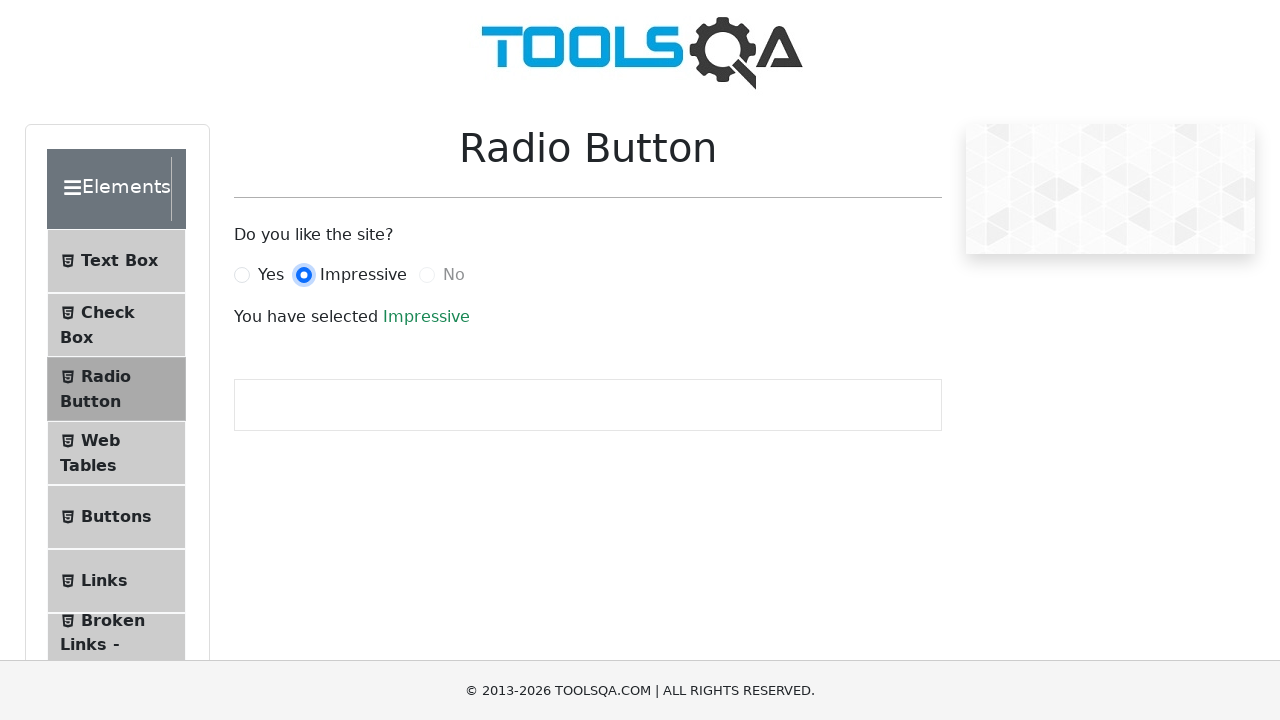

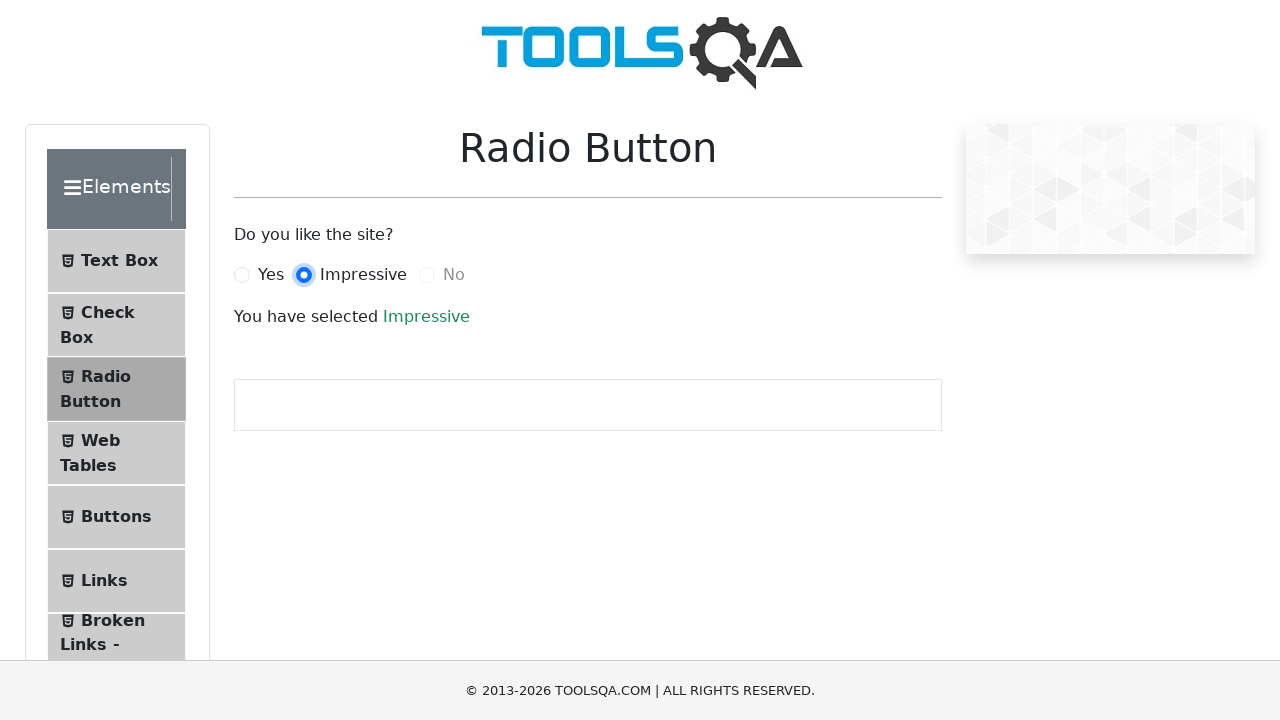